Tests the calculator's addition functionality with random numbers by entering two values and verifying their sum is calculated correctly

Starting URL: https://antoniotrindade.com.br/treinoautomacao/desafiosoma.html

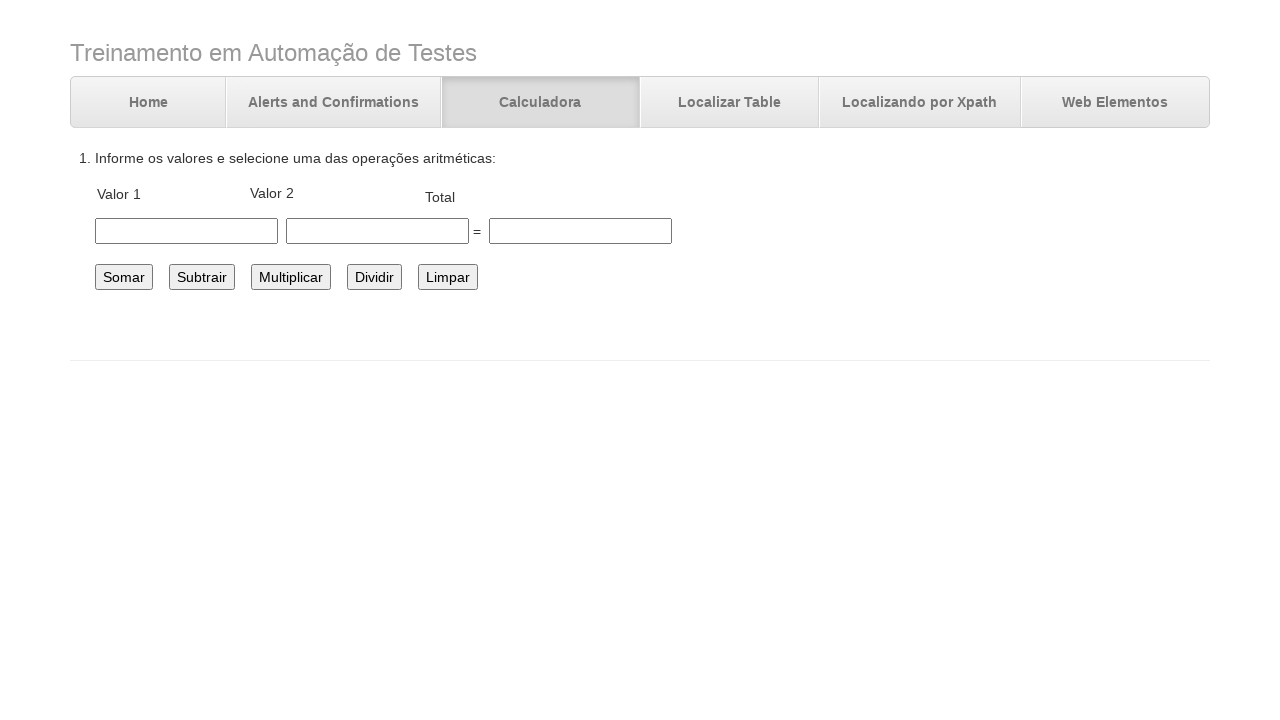

Filled first number field with random value 92 on #number1
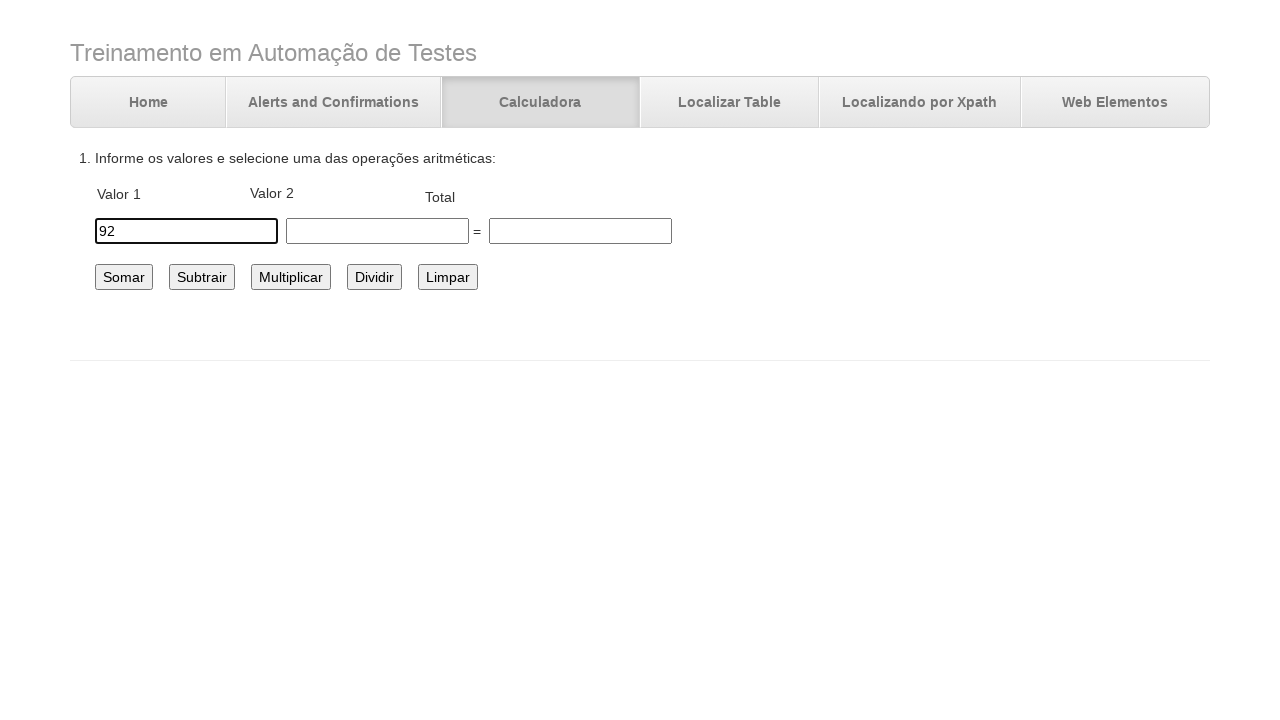

Filled second number field with random value 66 on #number2
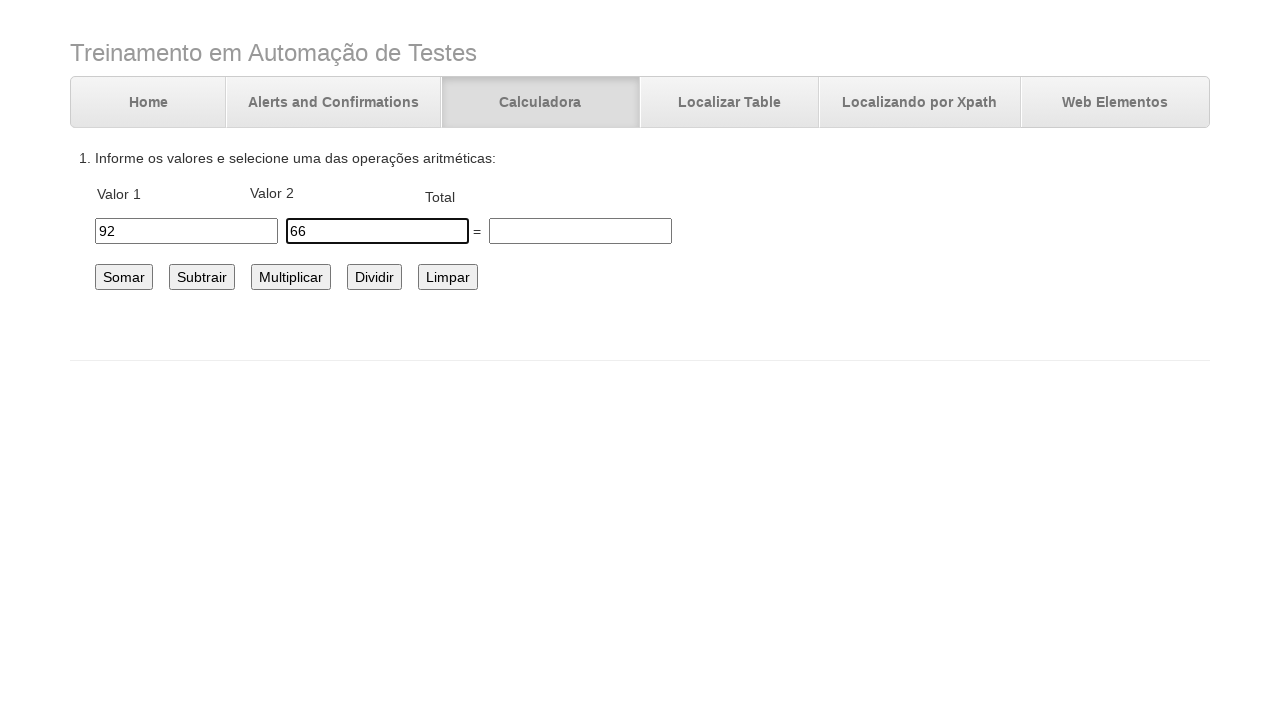

Clicked the sum button to calculate addition at (124, 277) on #somar
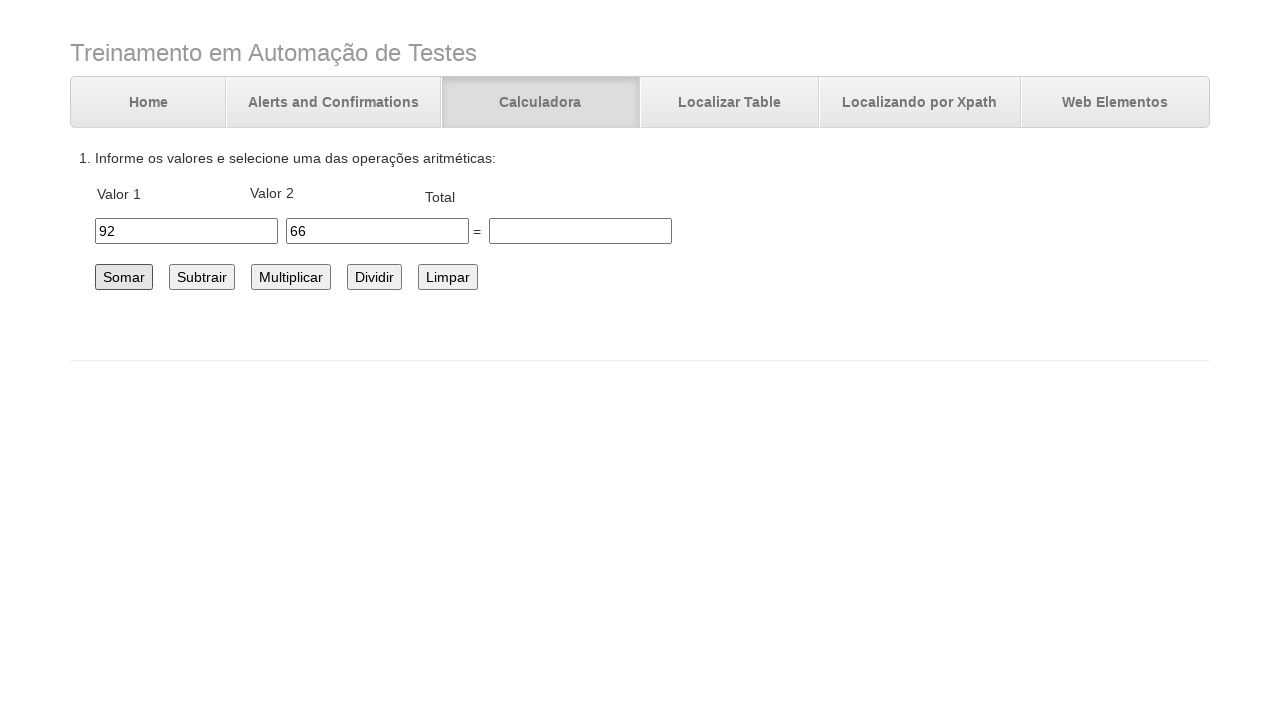

Result verified: 92 + 66 = 158
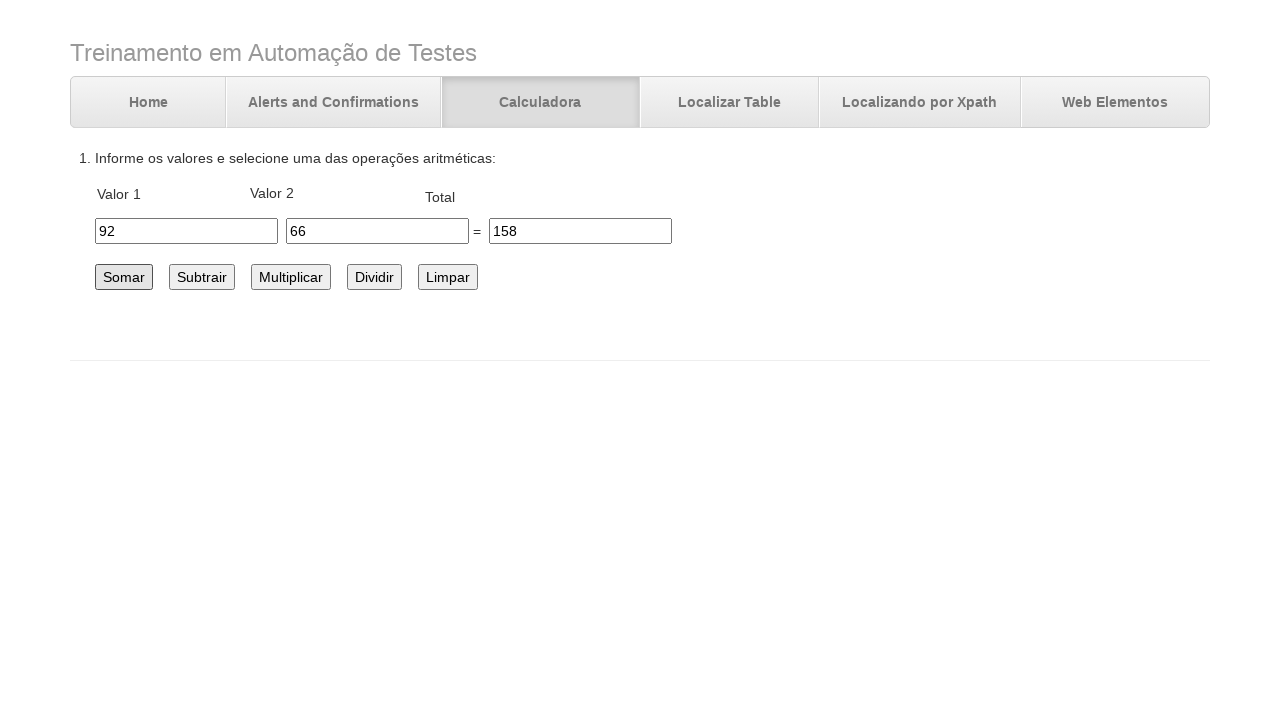

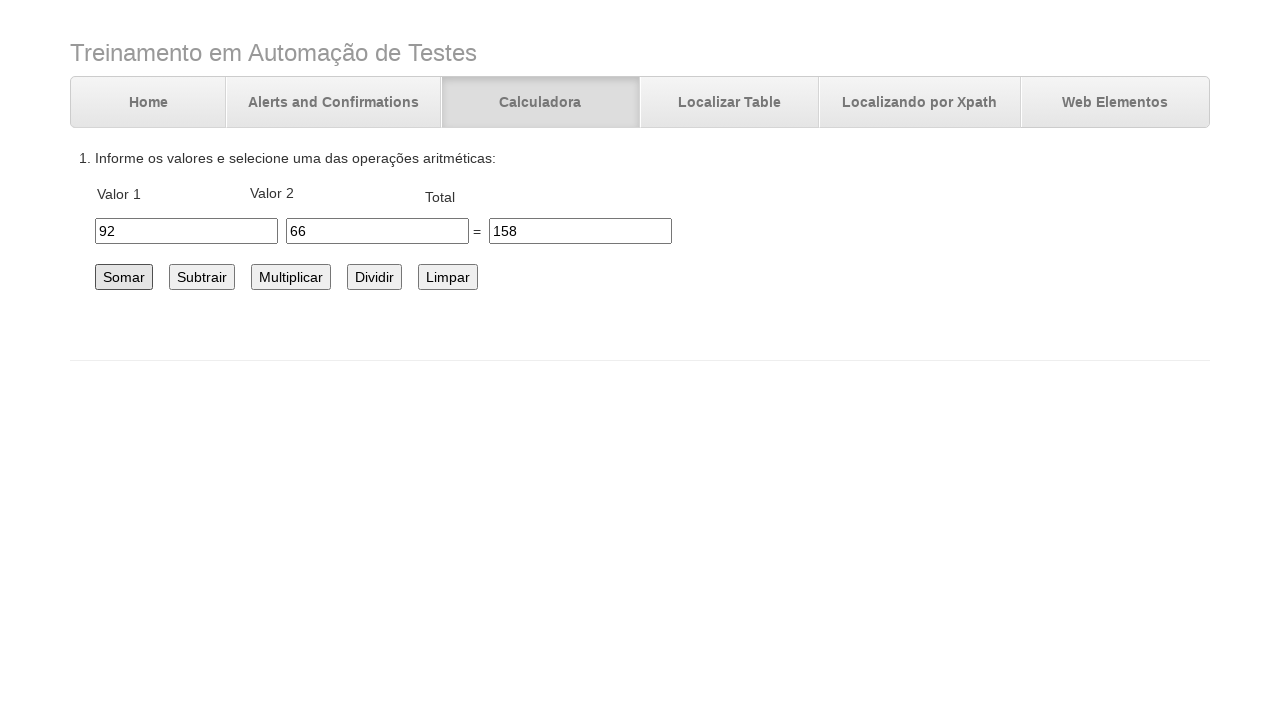